Tests handling a modal window that appears on page load by closing it

Starting URL: http://the-internet.herokuapp.com/entry_ad

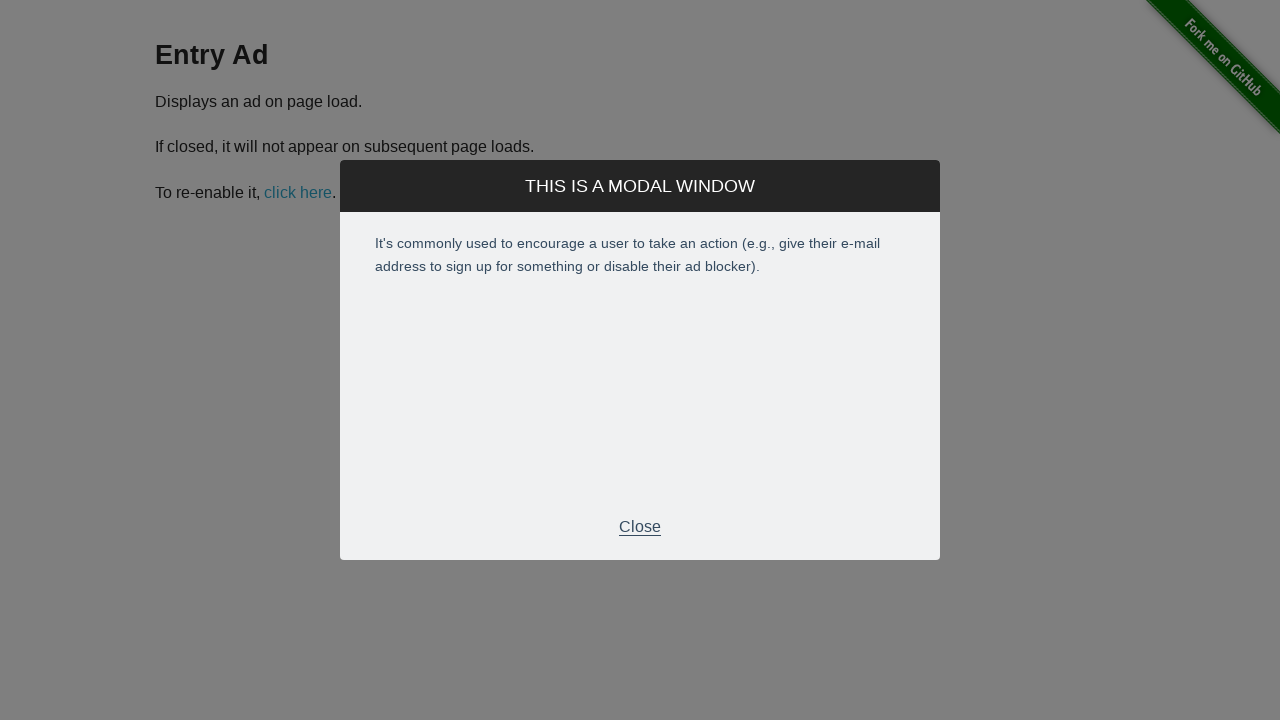

Waited for modal window to appear on page load
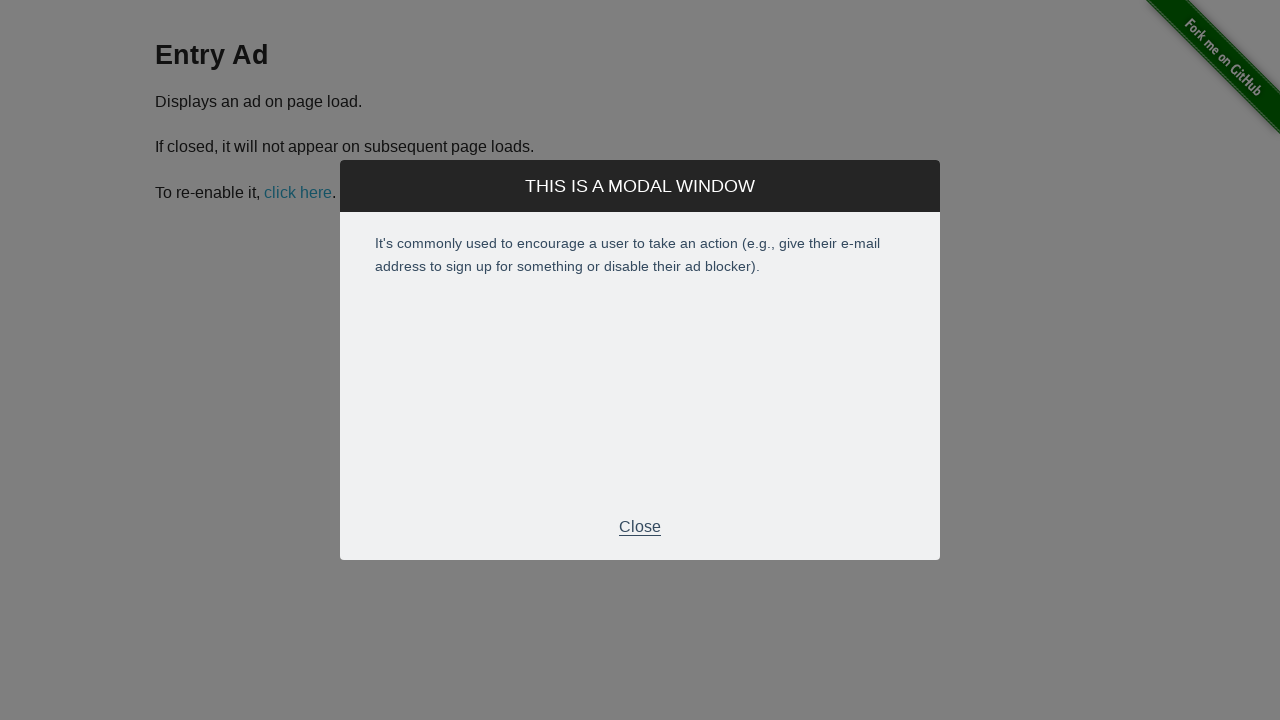

Clicked close button to dismiss the modal window at (640, 527) on .modal-footer p
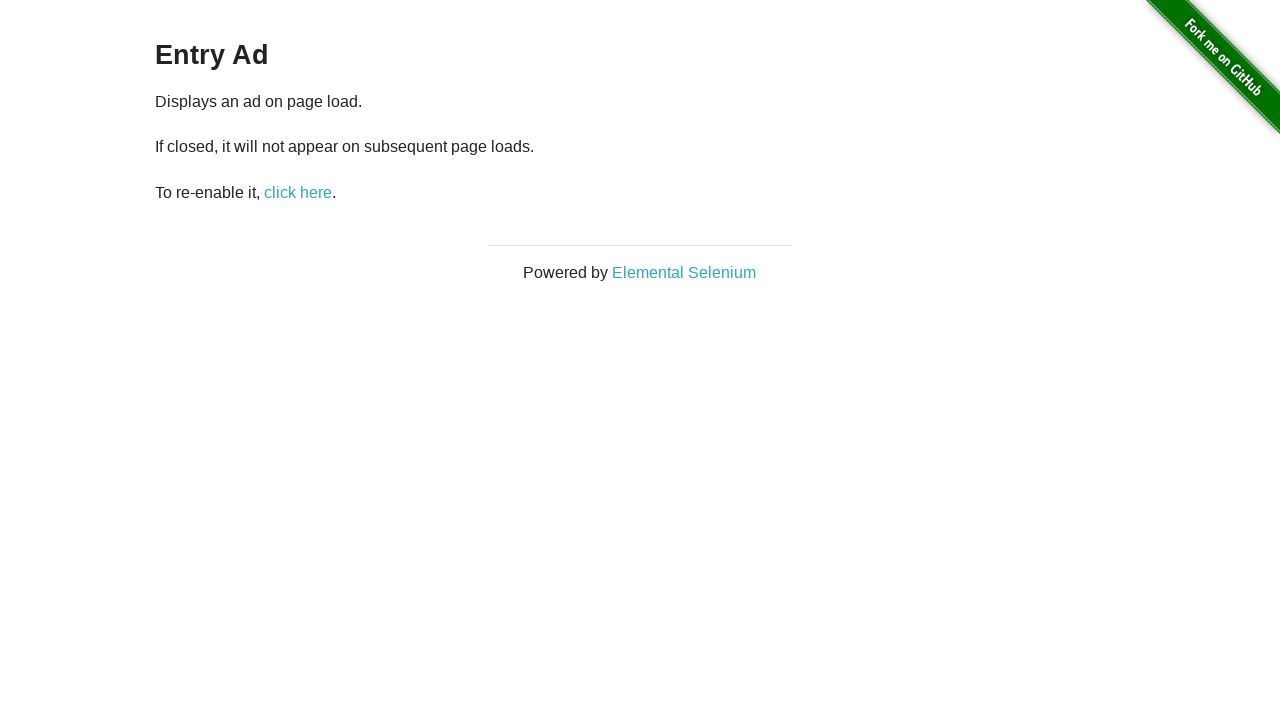

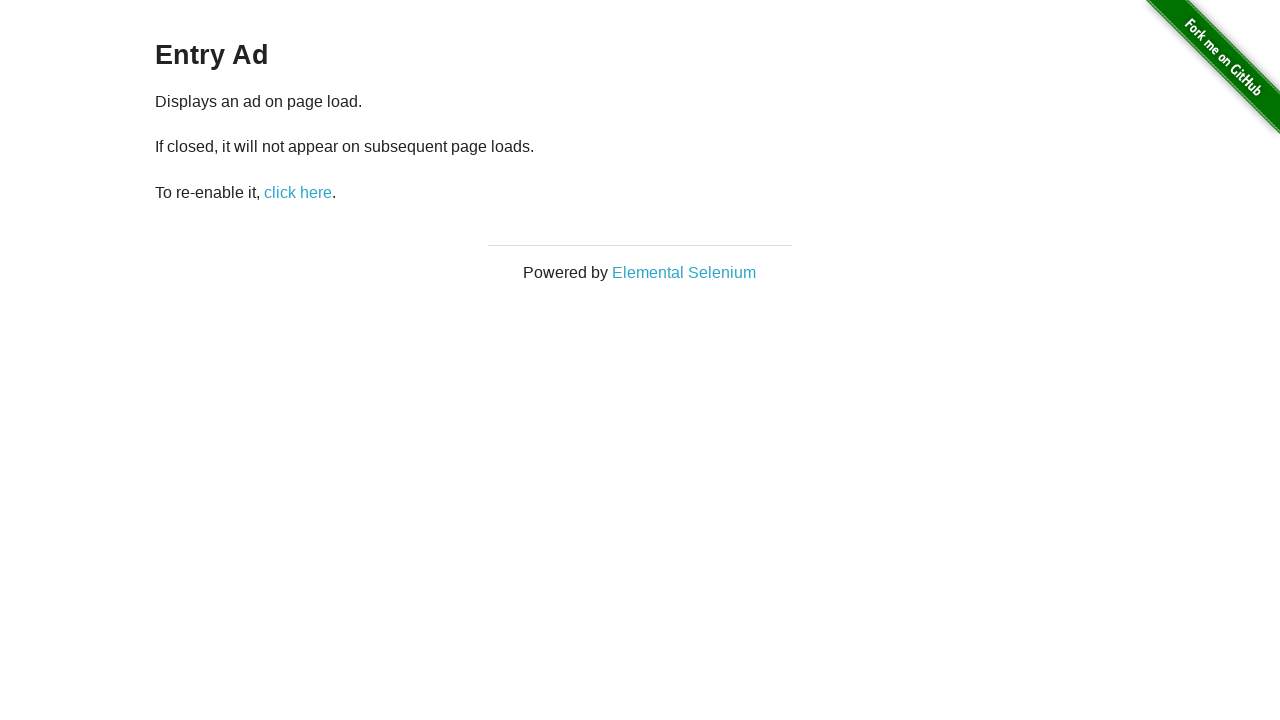